Tests window/tab handling by clicking a link that opens a new window, then switches to the new window and verifies its title and URL.

Starting URL: https://opensource-demo.orangehrmlive.com/web/index.php/auth/login

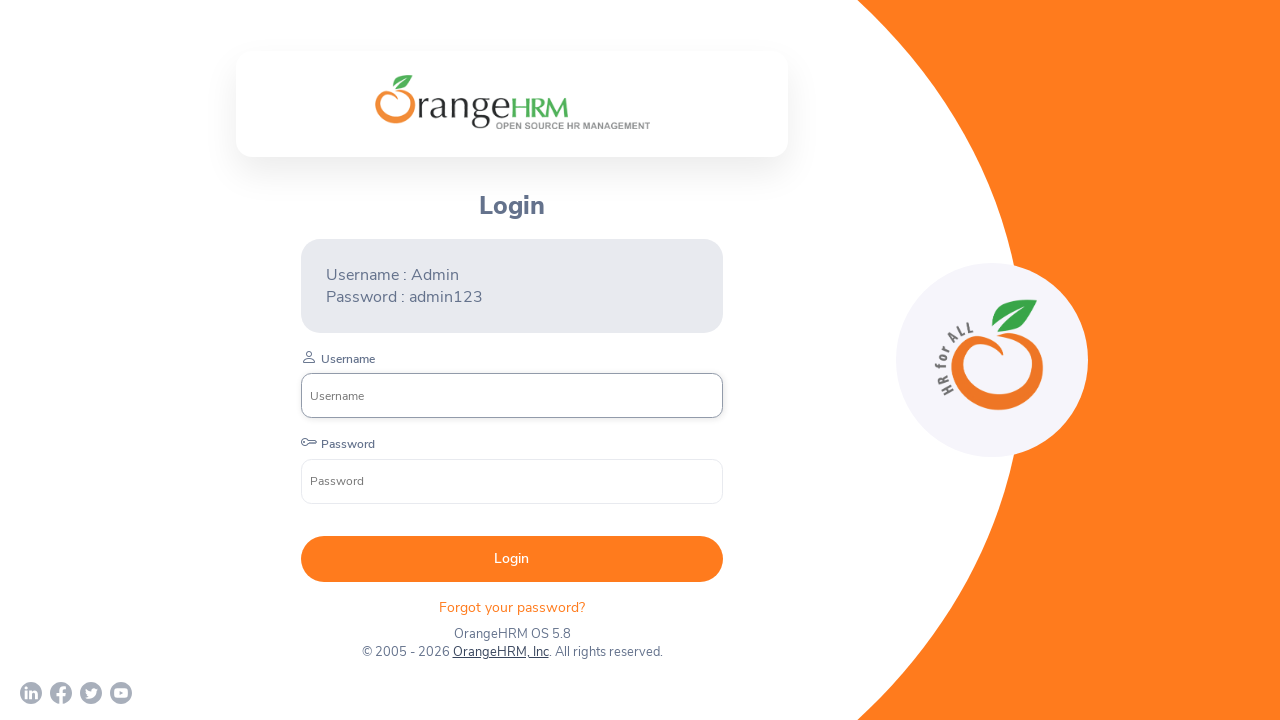

Clicked OrangeHRM, Inc link to open new window at (500, 652) on xpath=//a[normalize-space()='OrangeHRM, Inc']
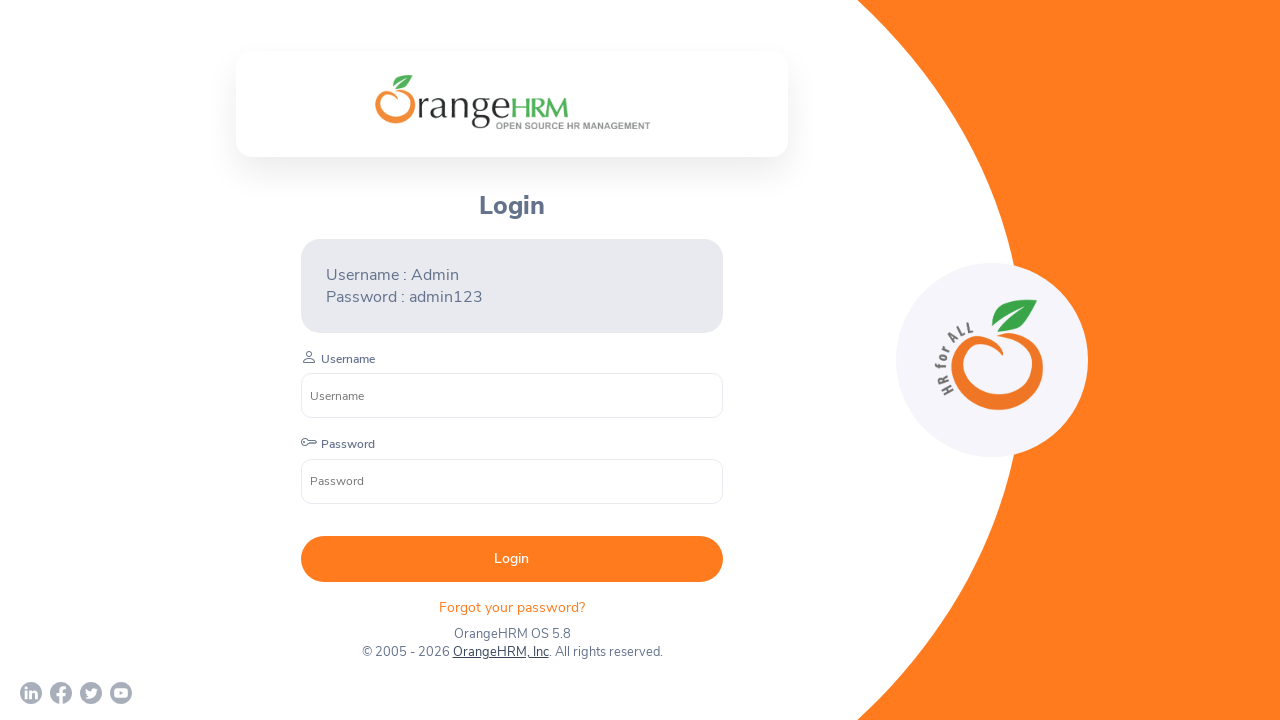

Obtained reference to newly opened window/tab
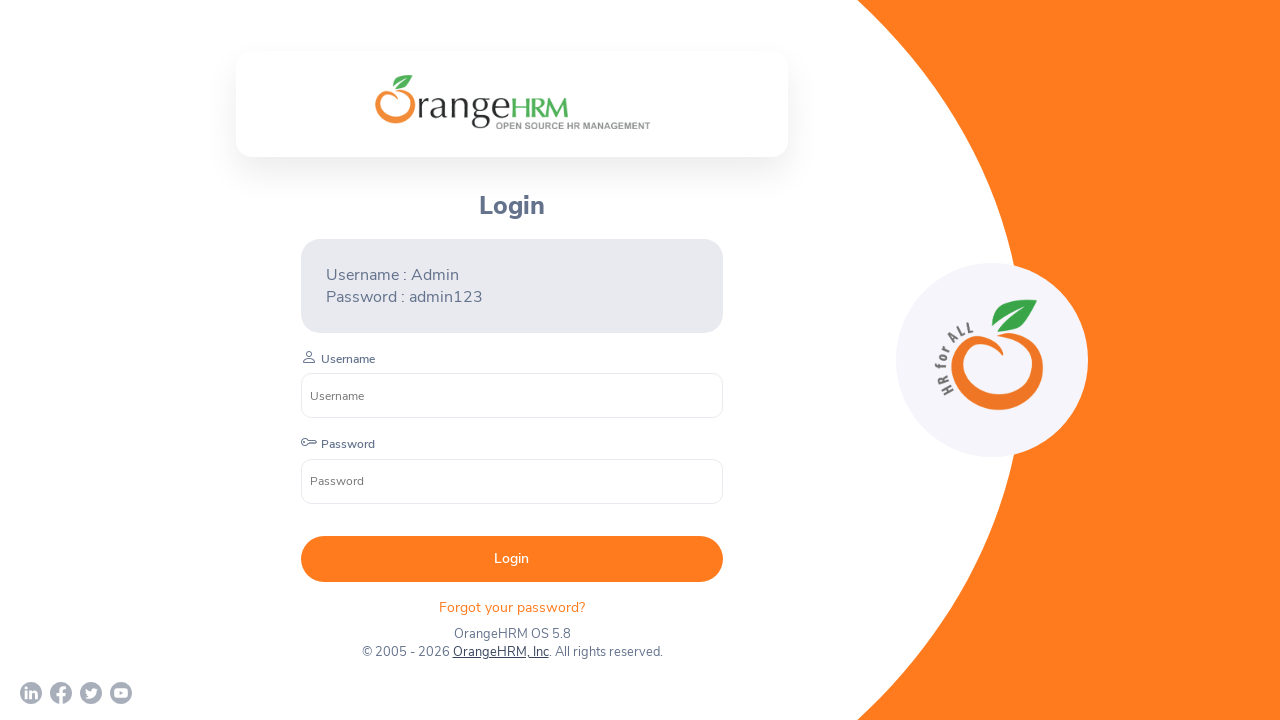

New window loaded completely
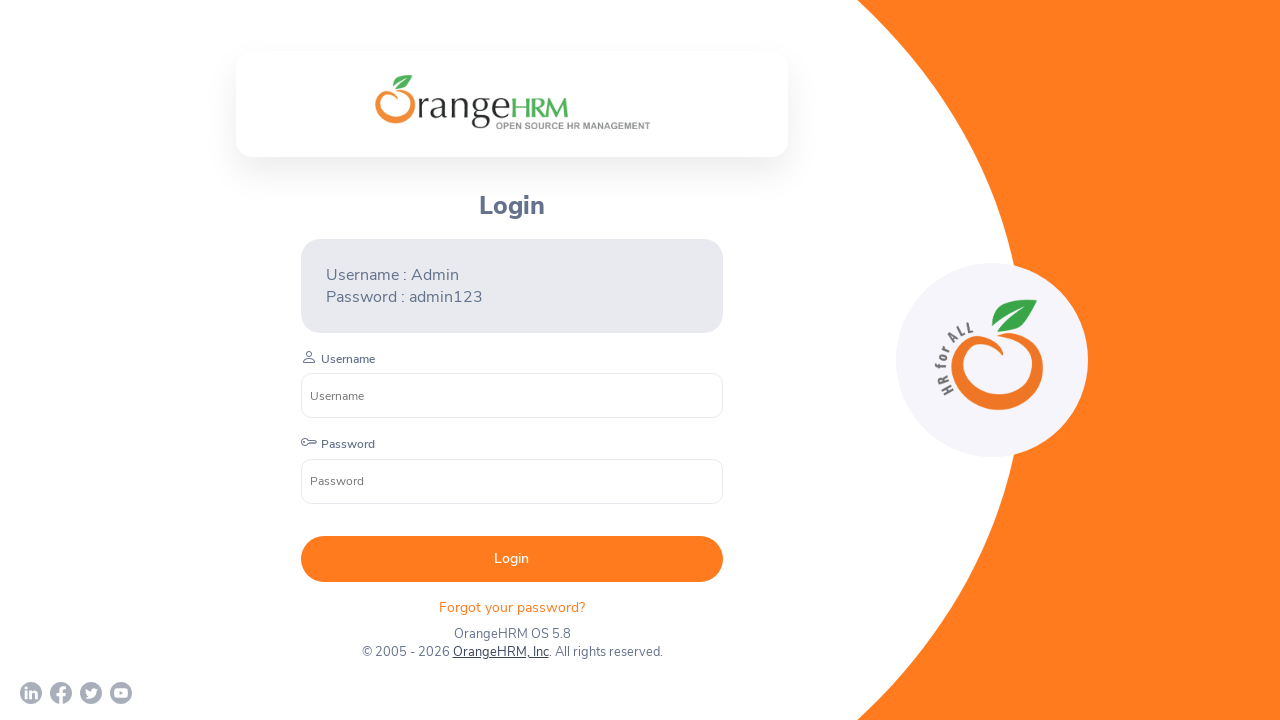

Retrieved page title: Human Resources Management Software | HRMS | OrangeHRM
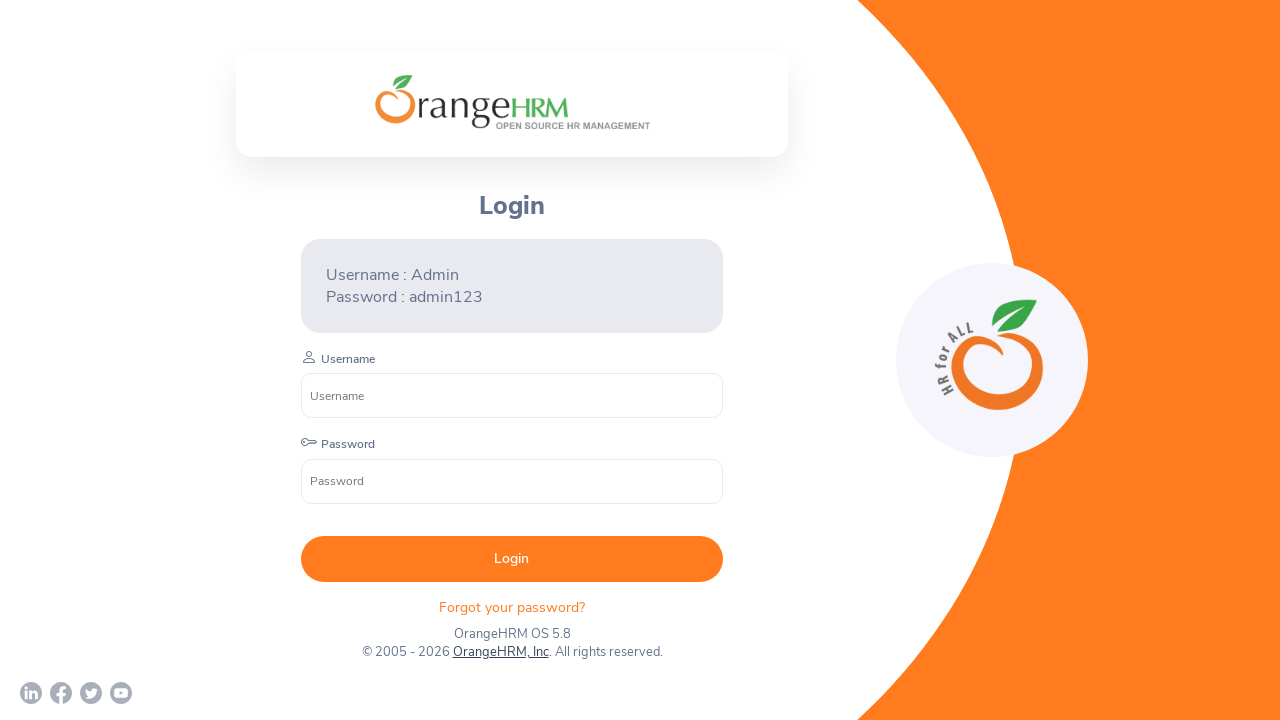

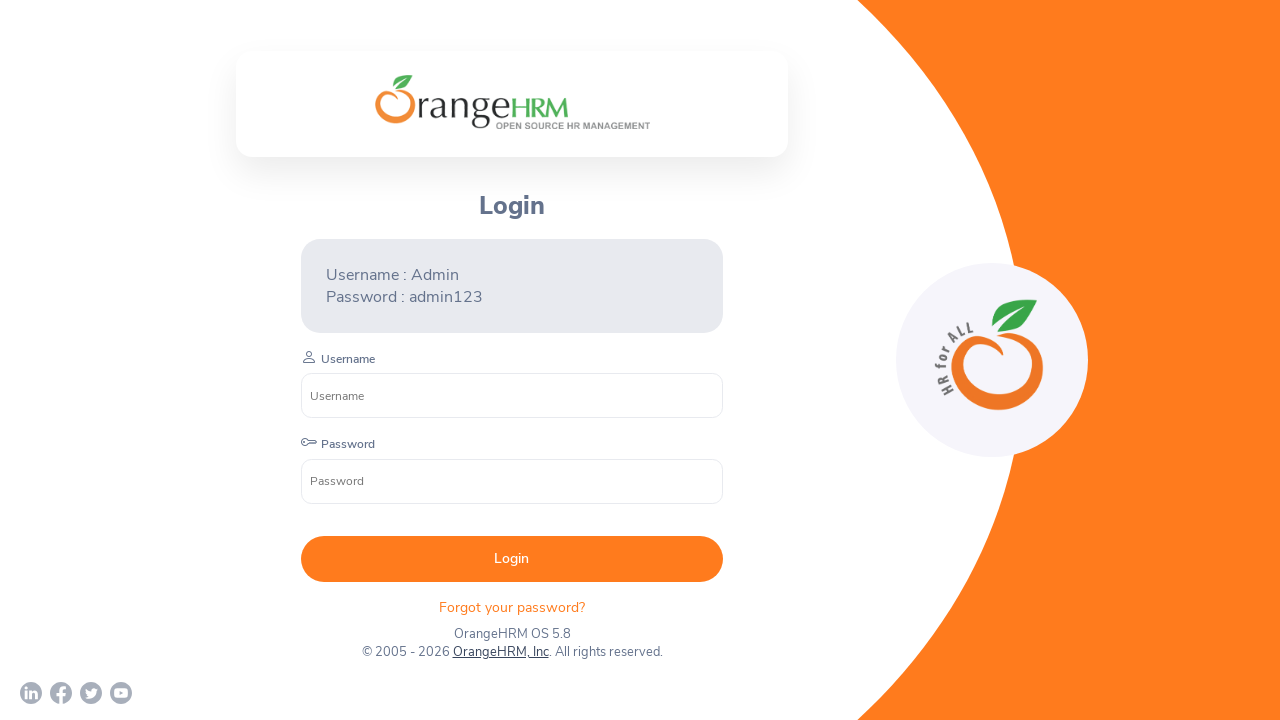